Navigates to Salesforce AppExchange consulting page, clicks "Show More" to load additional consultants, then visits a consultant's detail page and clicks on the reviews tab.

Starting URL: https://appexchange.salesforce.com/consulting

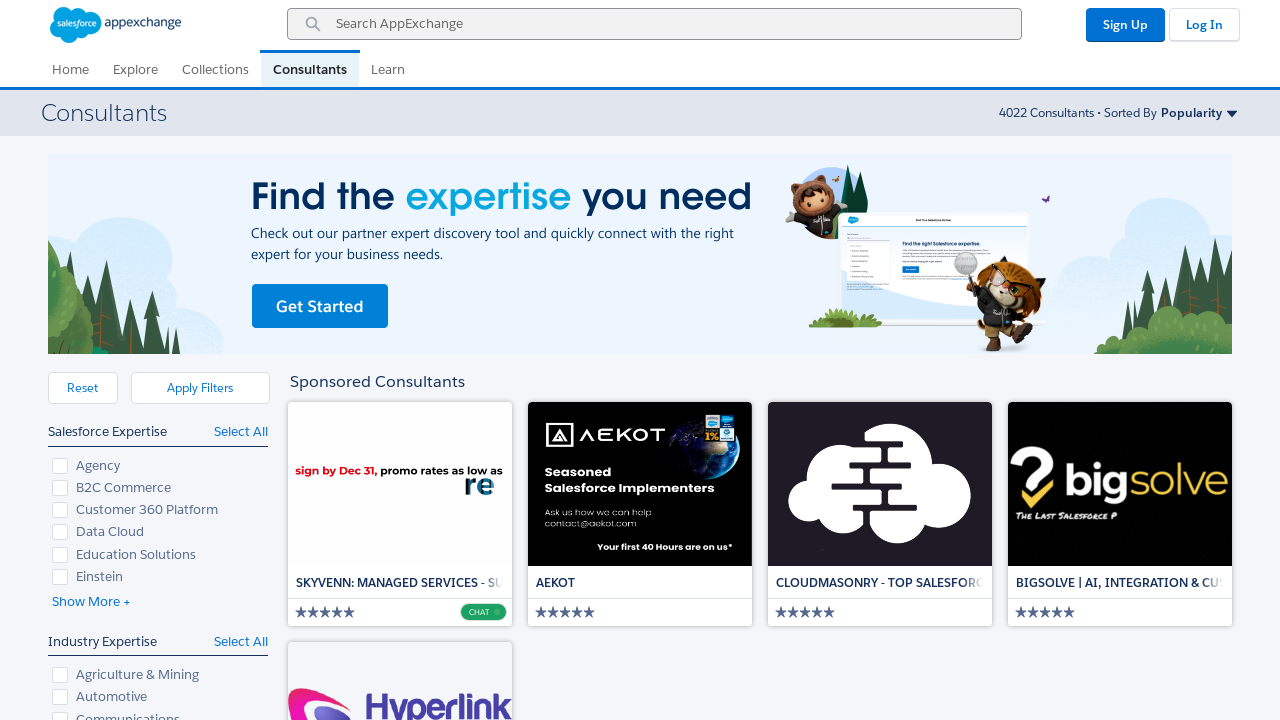

Clicked 'Show More' button to load additional consultants at (760, 622) on button:has-text("Show More")
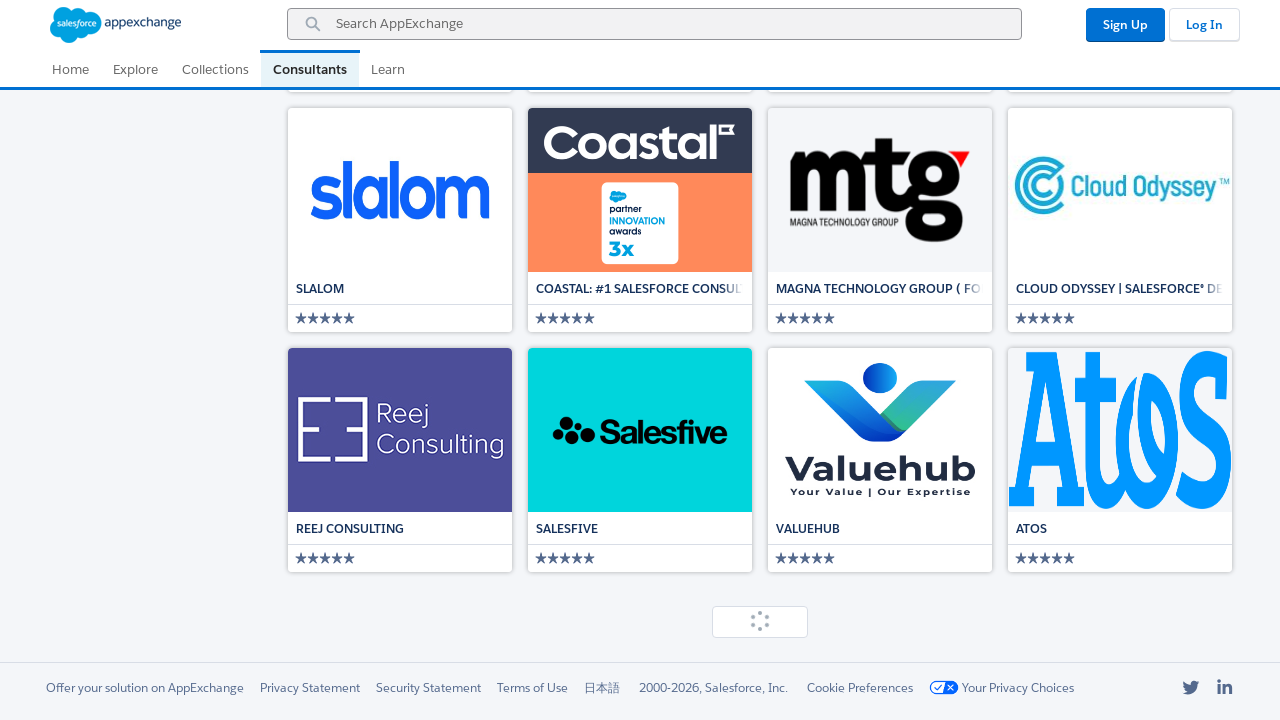

Waited for network idle after loading more consultants
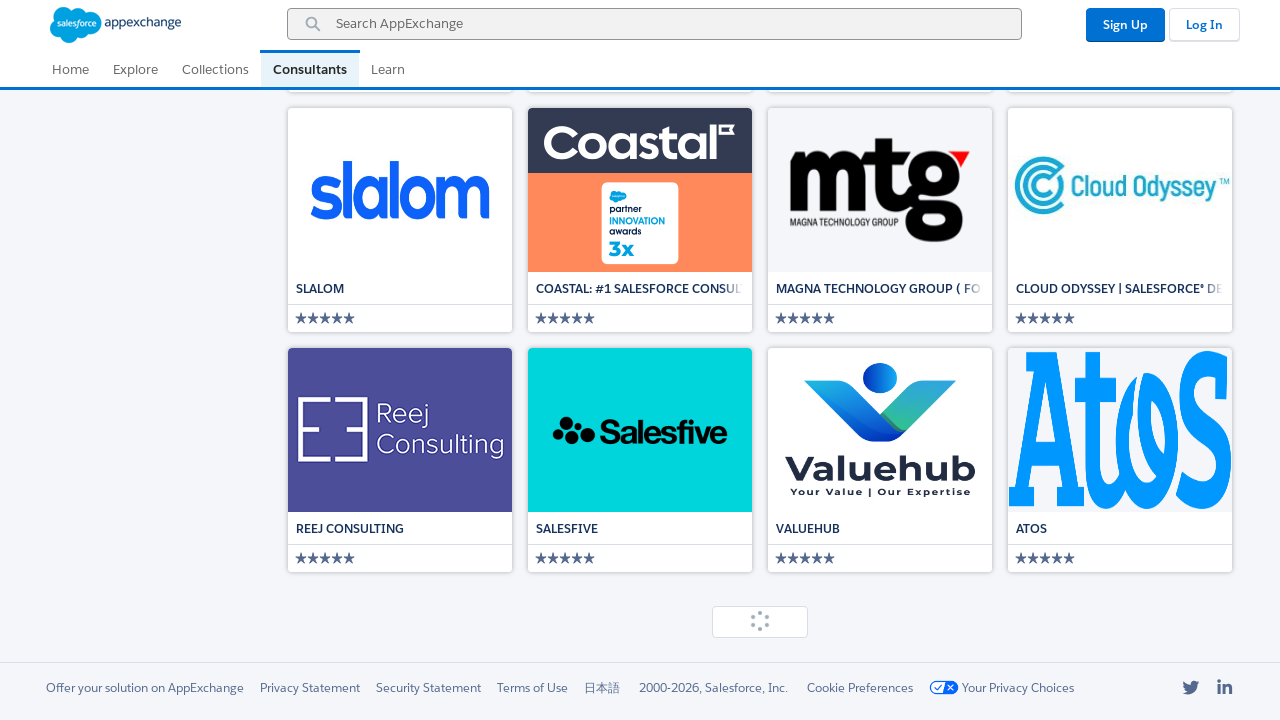

Consultant cards are now visible
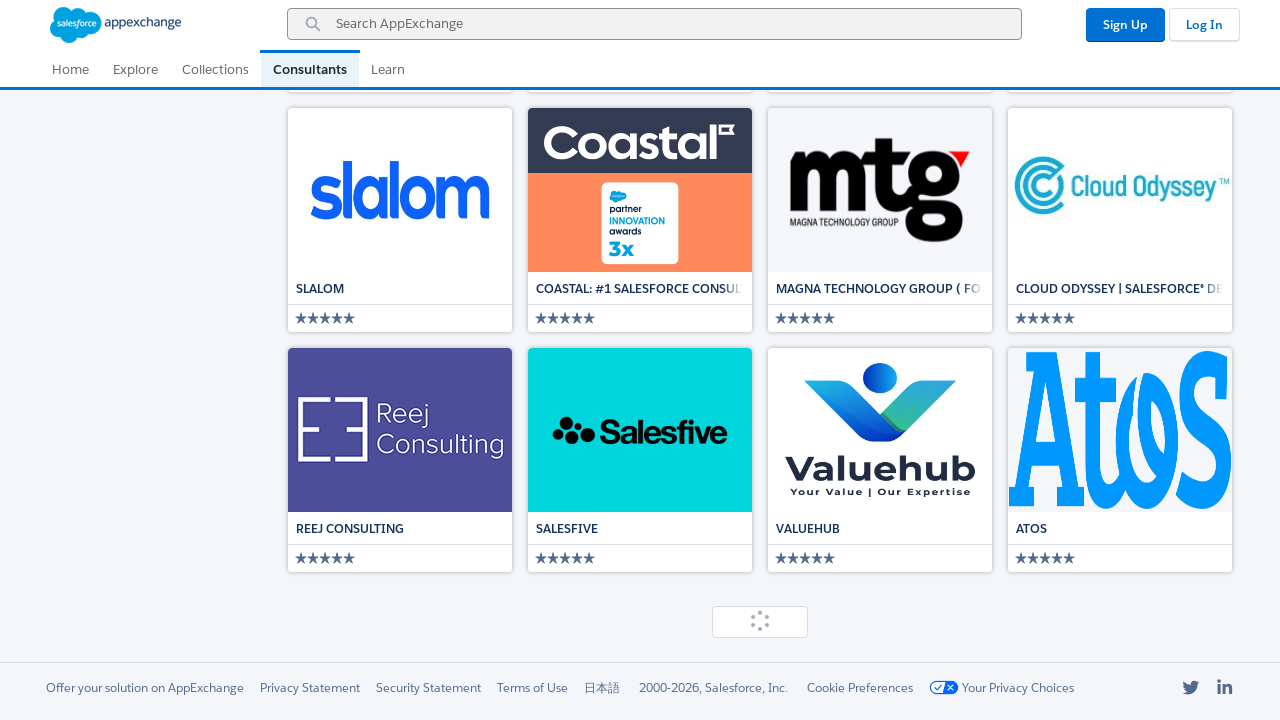

Retrieved first consultant's detail page URL
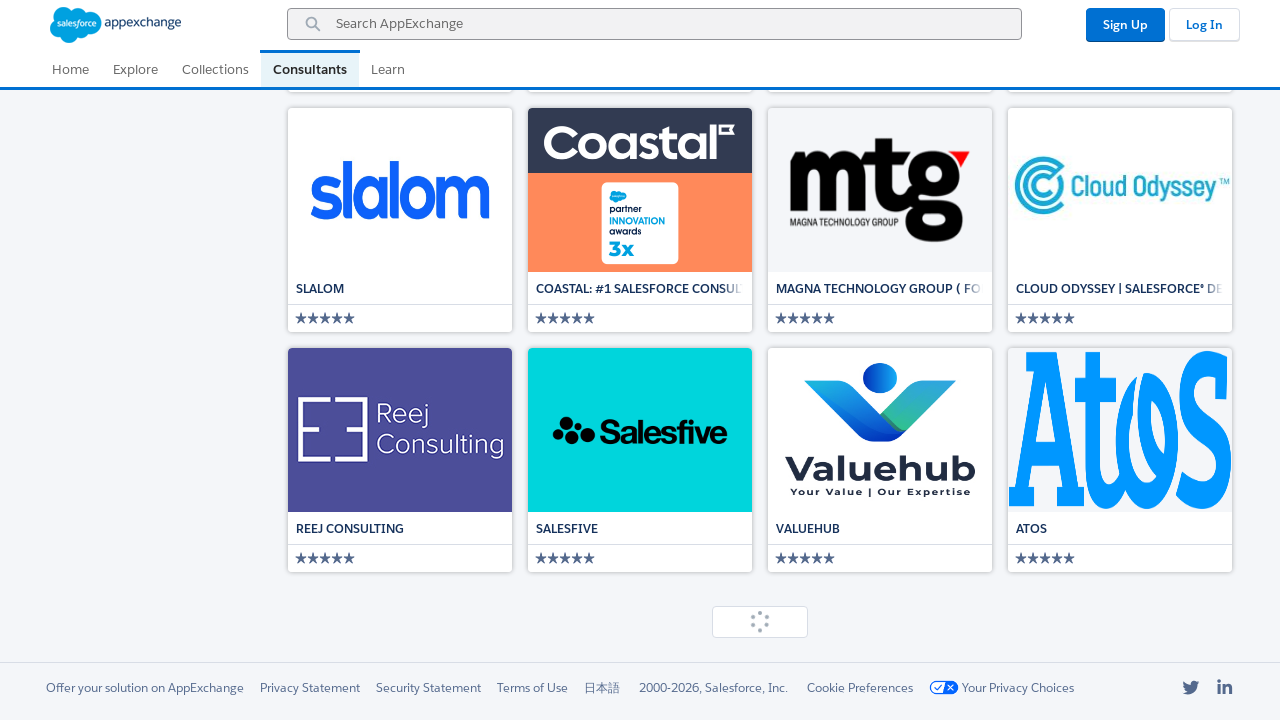

Navigated to first consultant's detail page
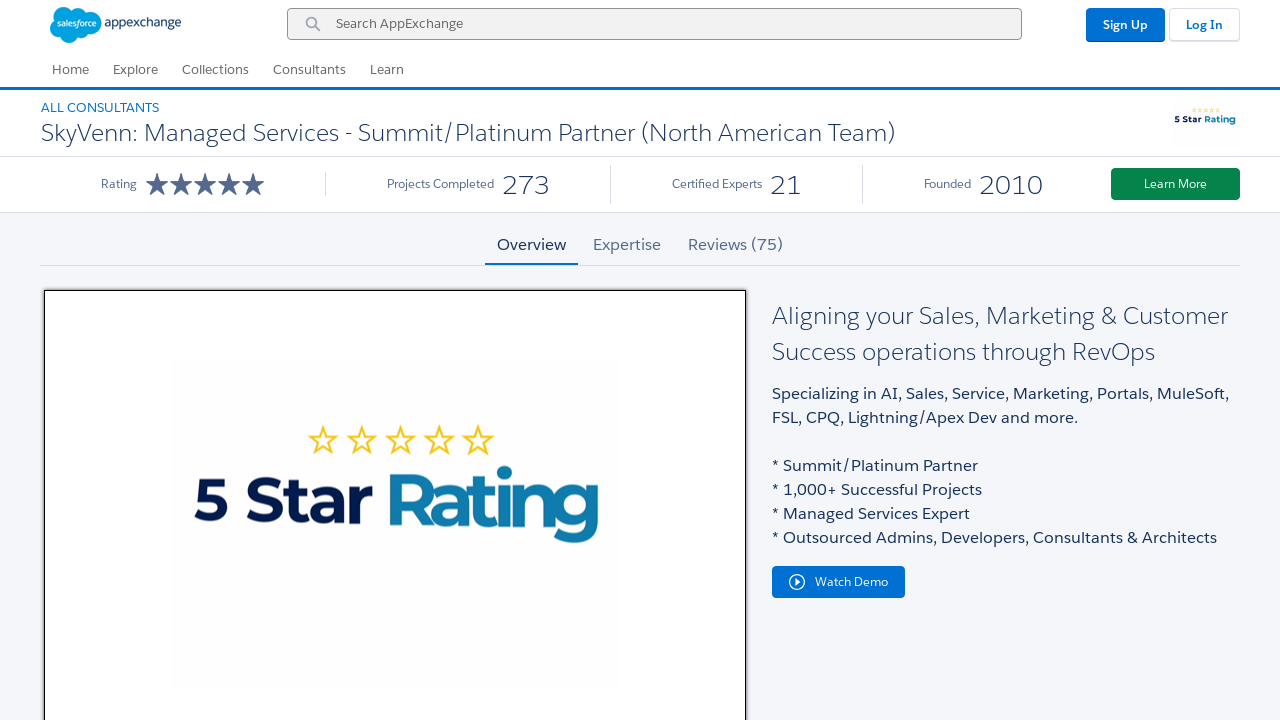

Waited for network idle on consultant detail page
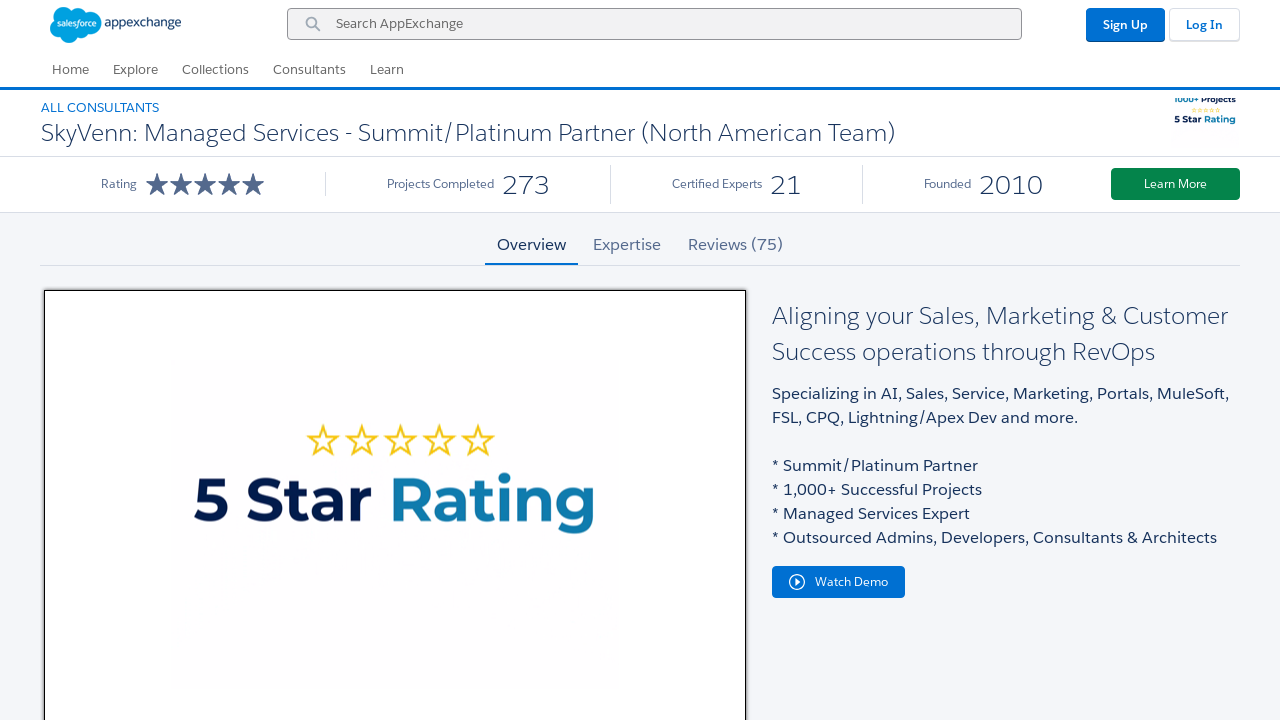

Consultant details section loaded
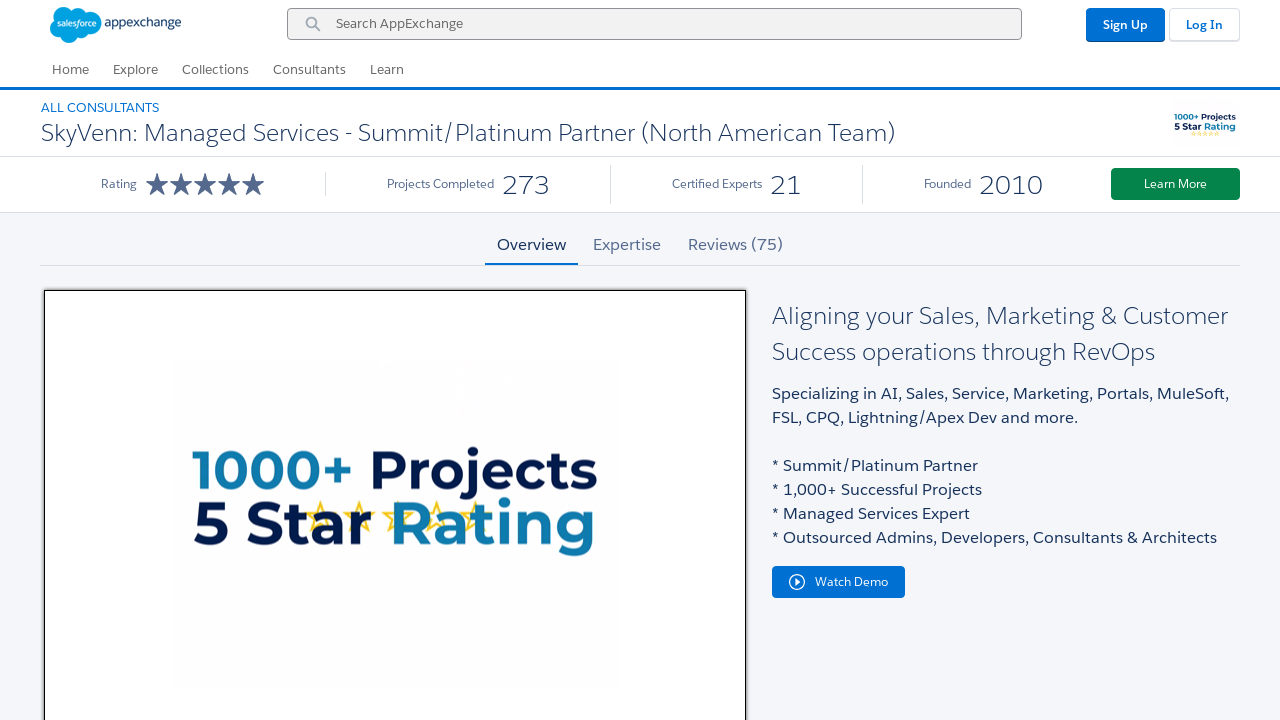

Clicked on the Reviews tab at (736, 245) on #tab-default-2__item
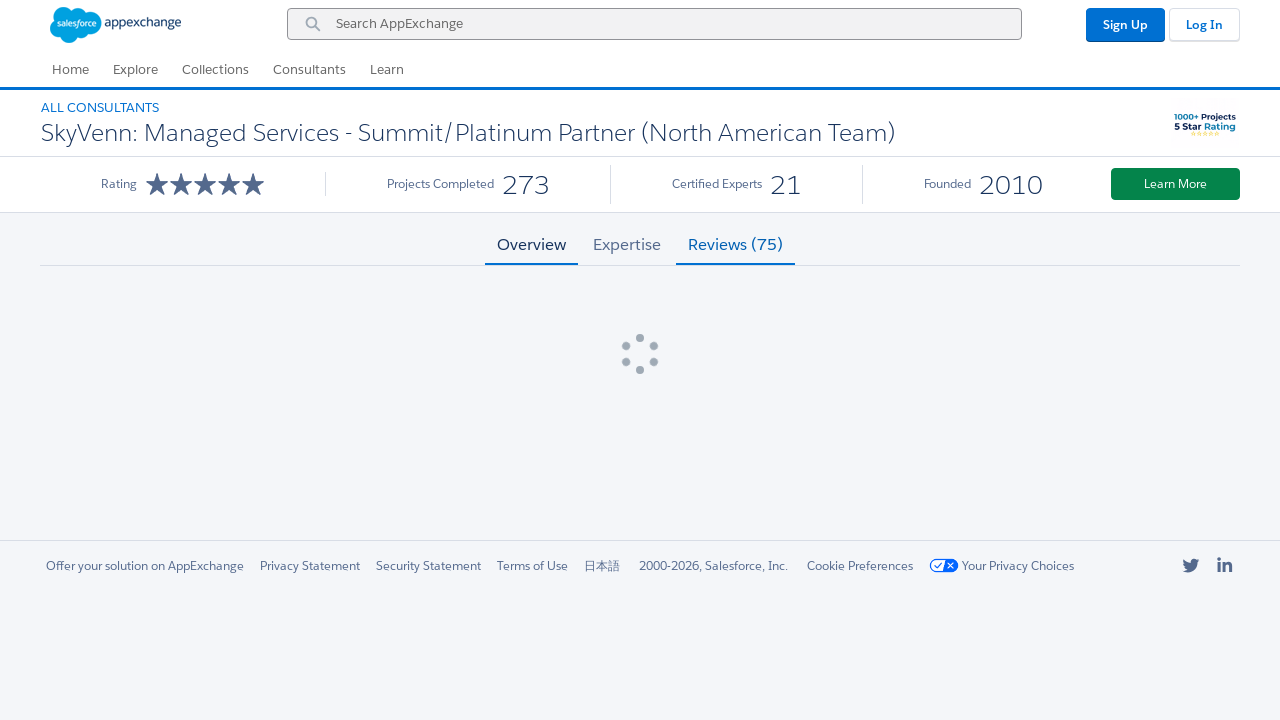

Waited for network idle after clicking Reviews tab
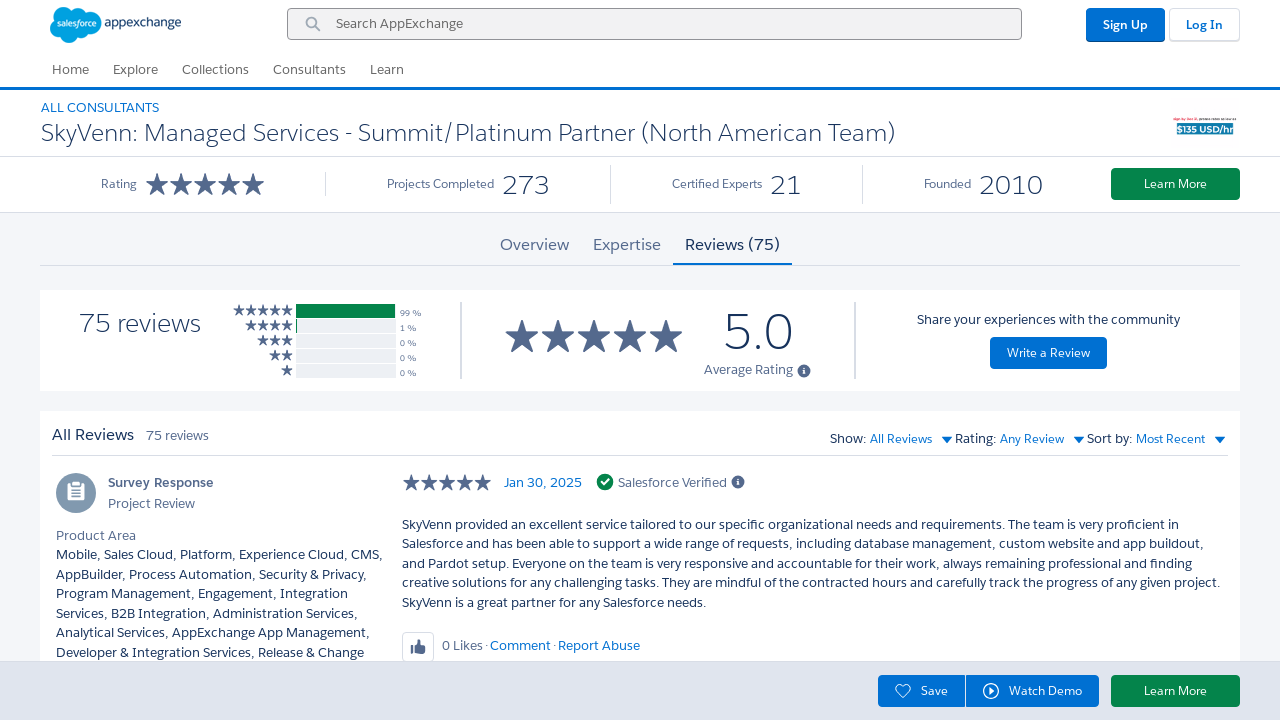

Average rating numeral is now visible
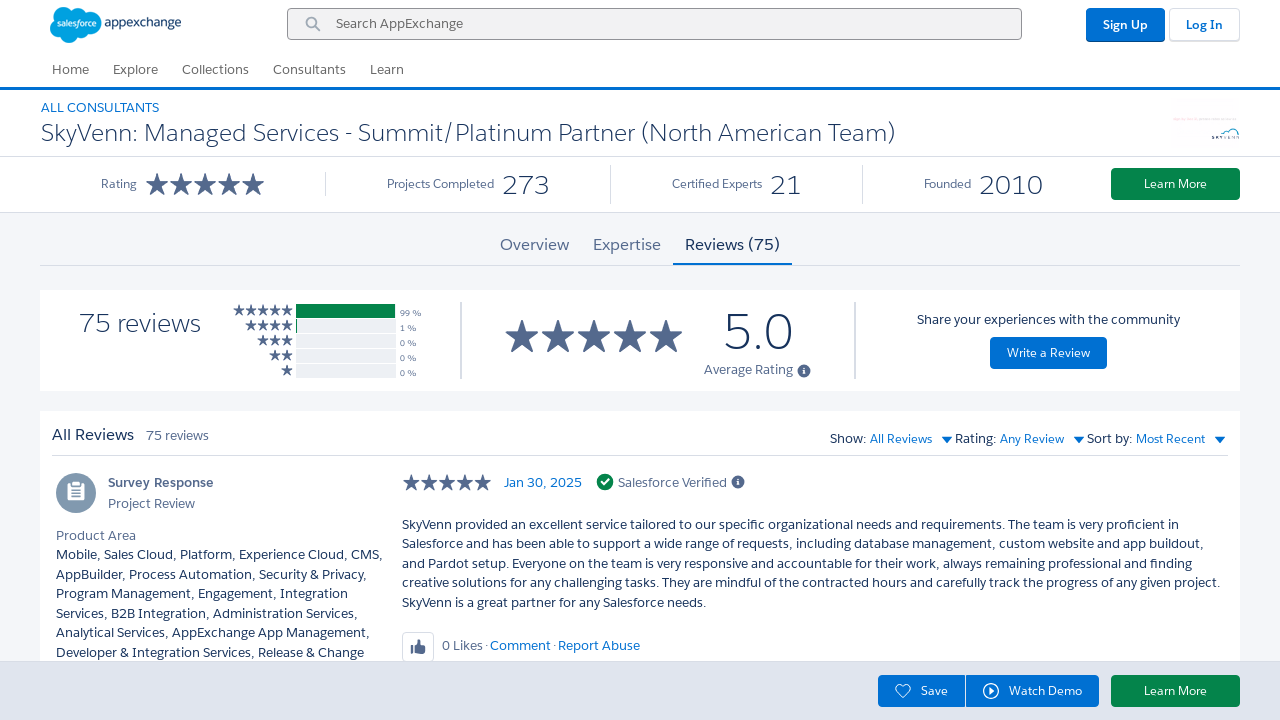

Review count is now visible
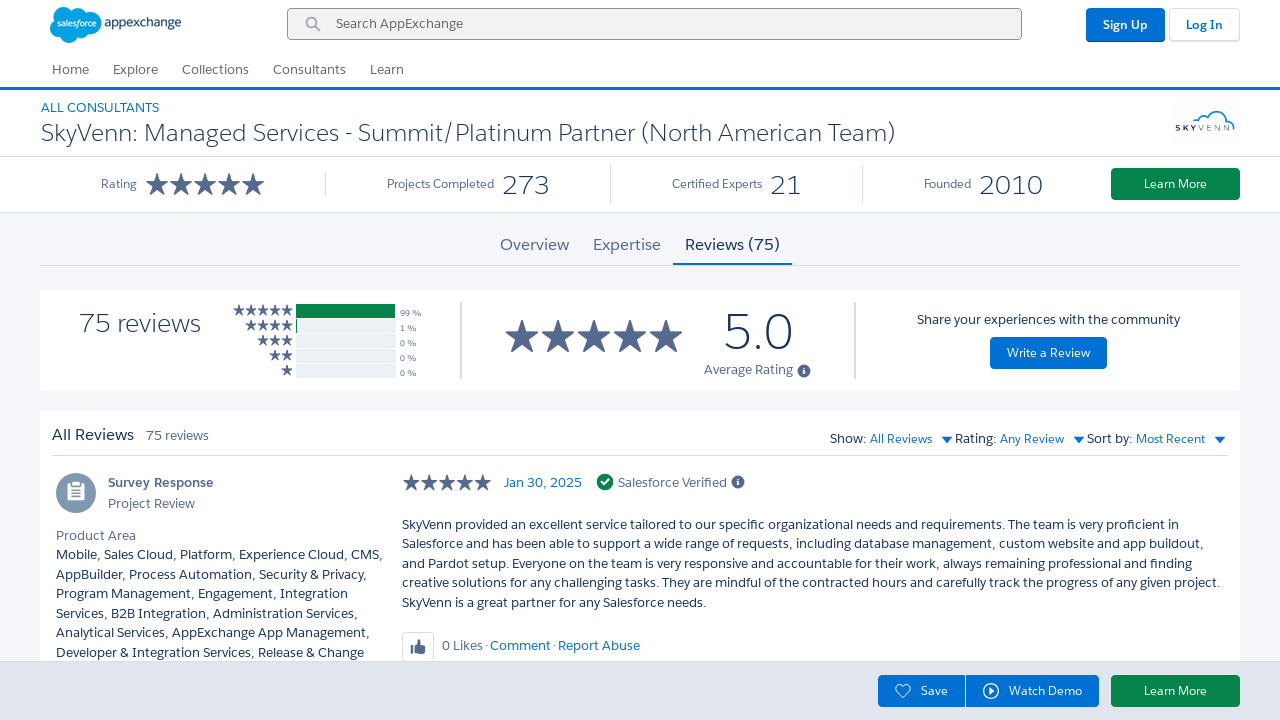

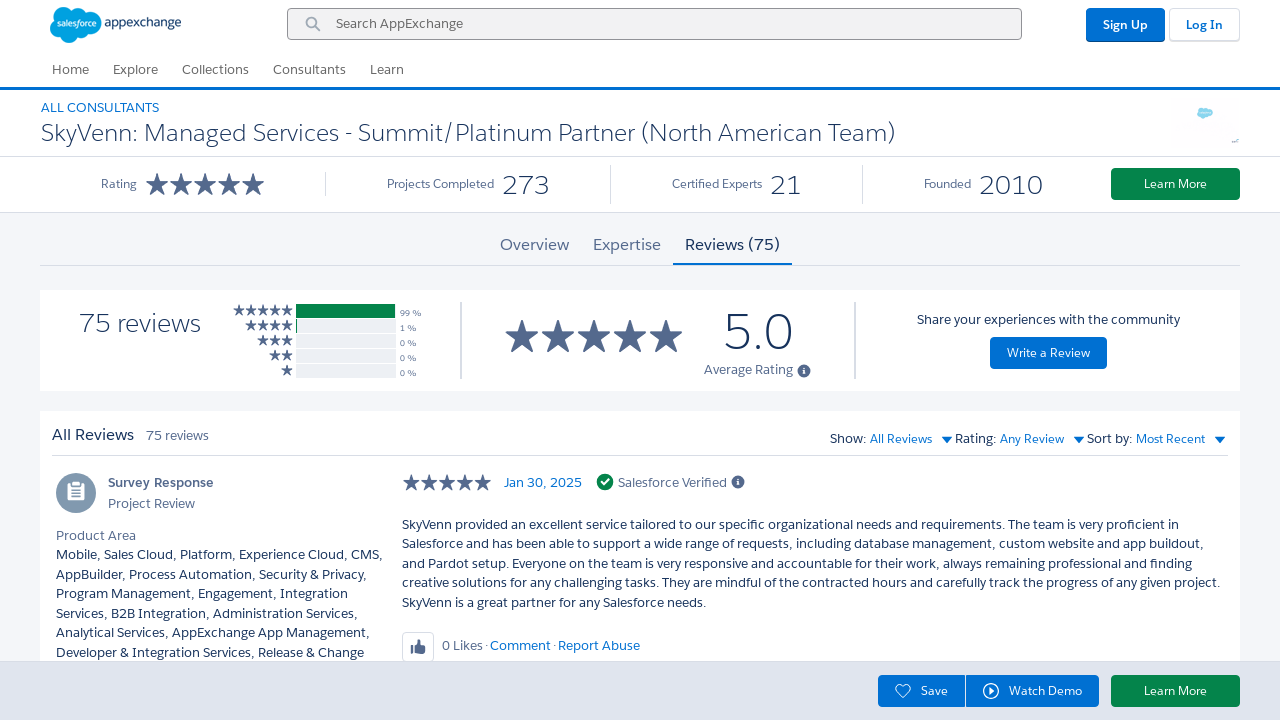